Tests navigation functionality by clicking a link, verifying the page title, navigating back, and verifying the original page title

Starting URL: https://practice.cydeo.com/

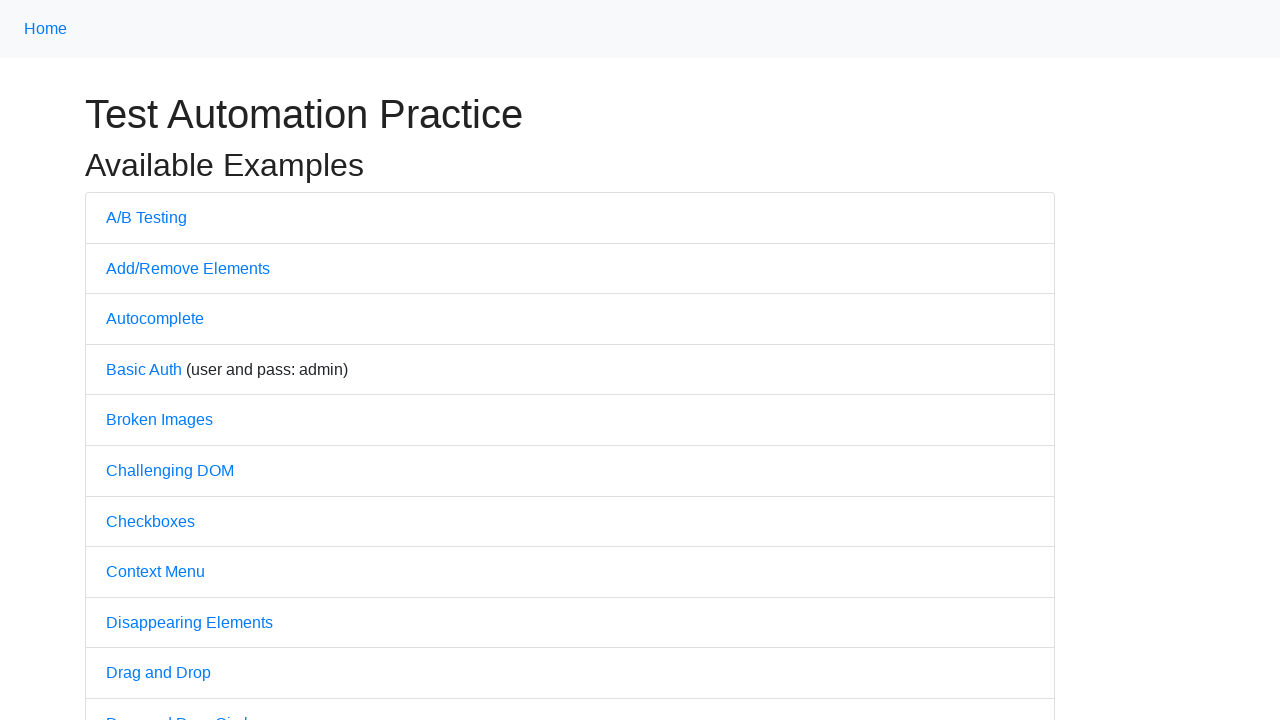

Clicked on A/B Testing link at (146, 217) on text=A/B Testing
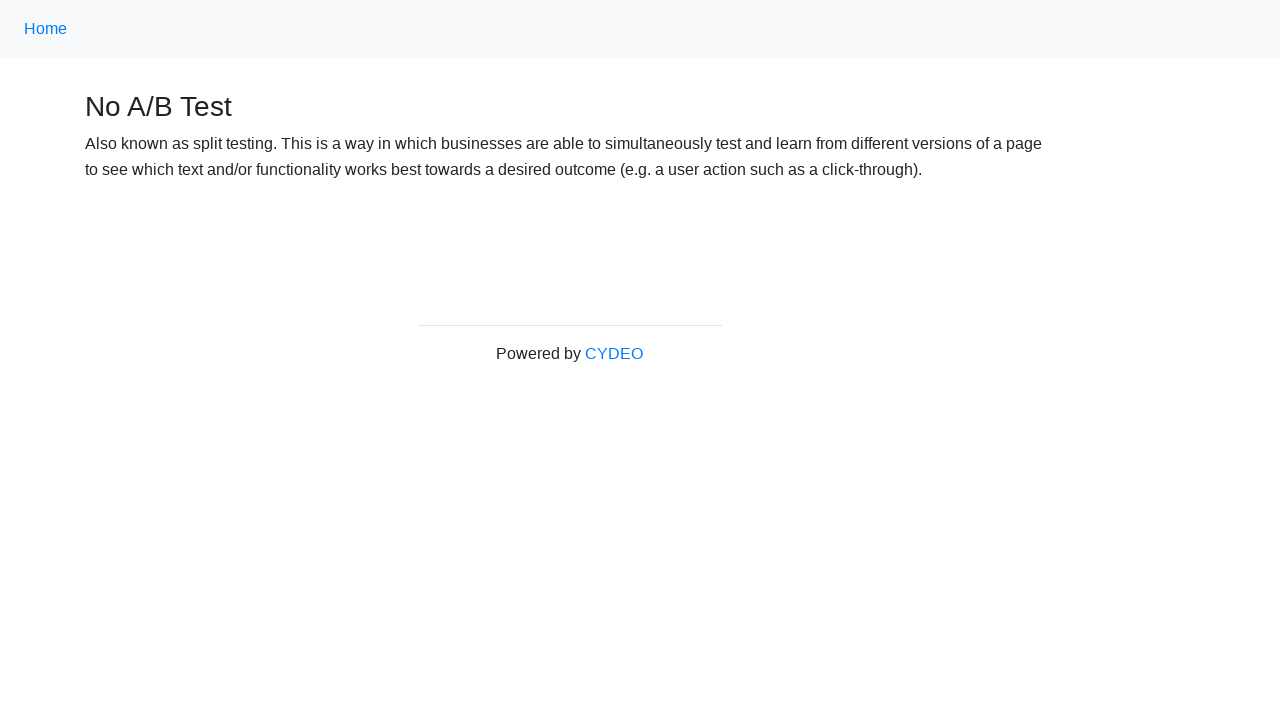

Verified page title is 'No A/B Test'
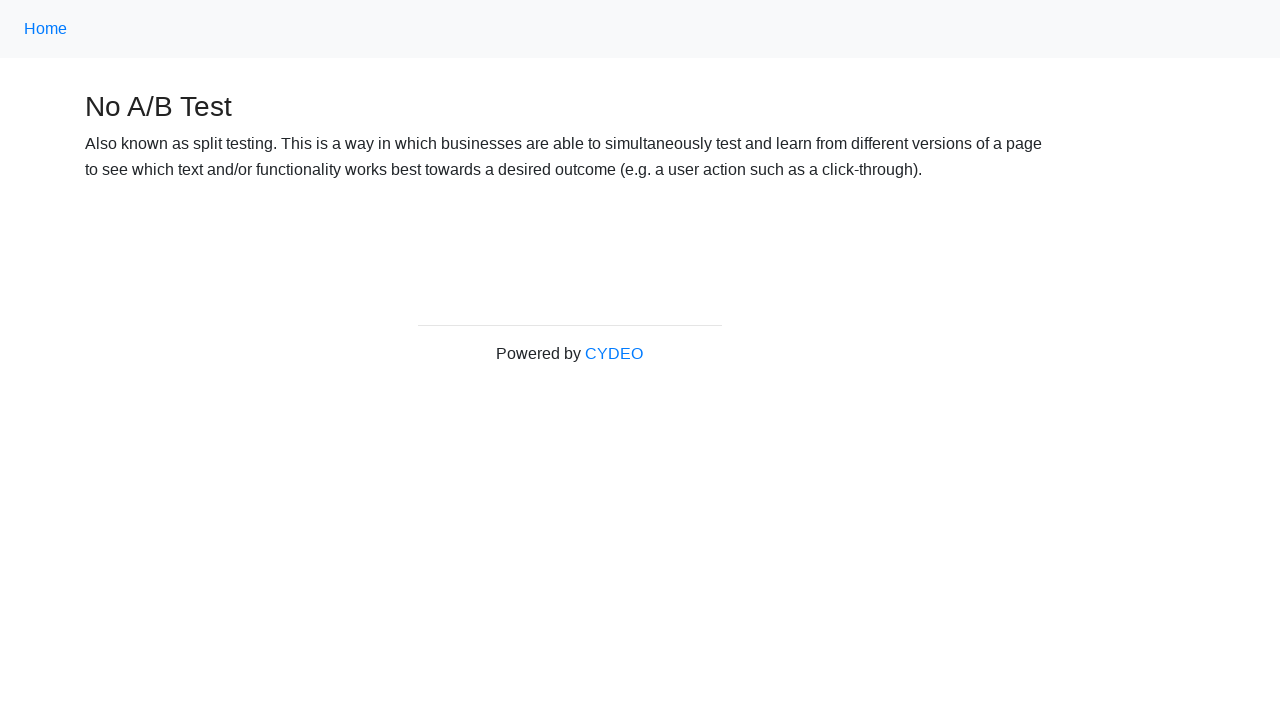

Navigated back to the previous page
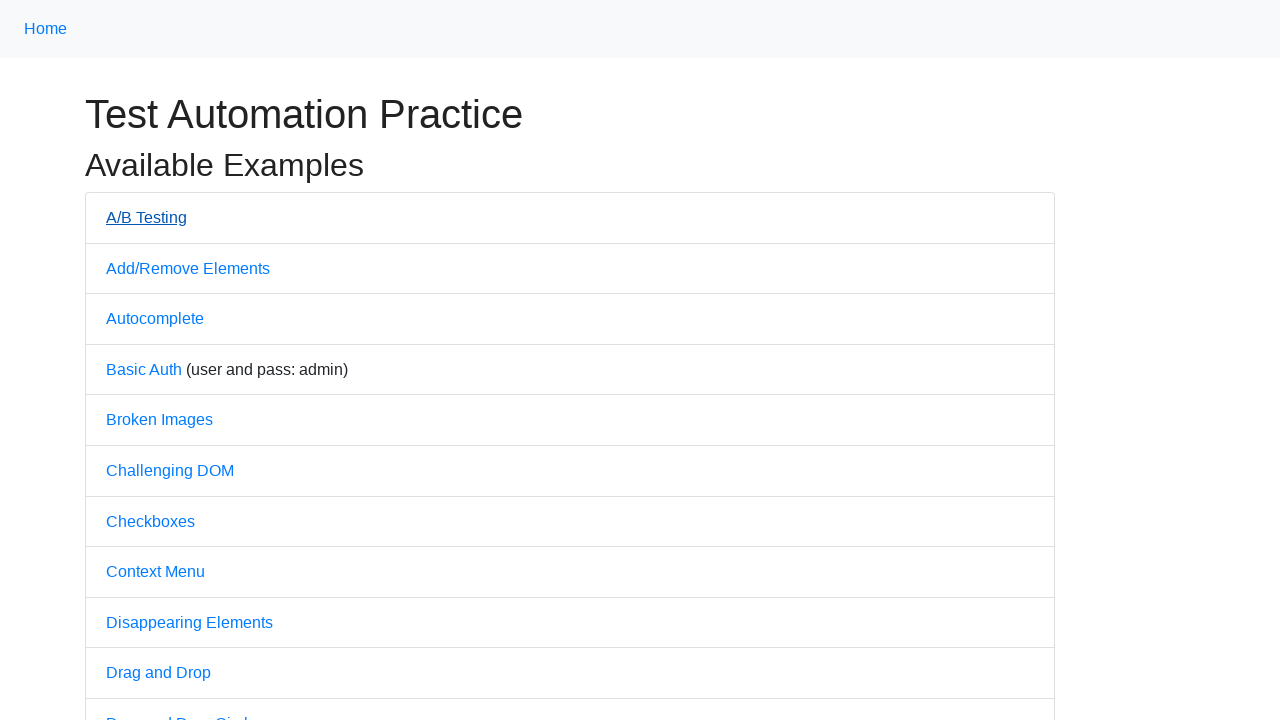

Verified page title is 'Practice'
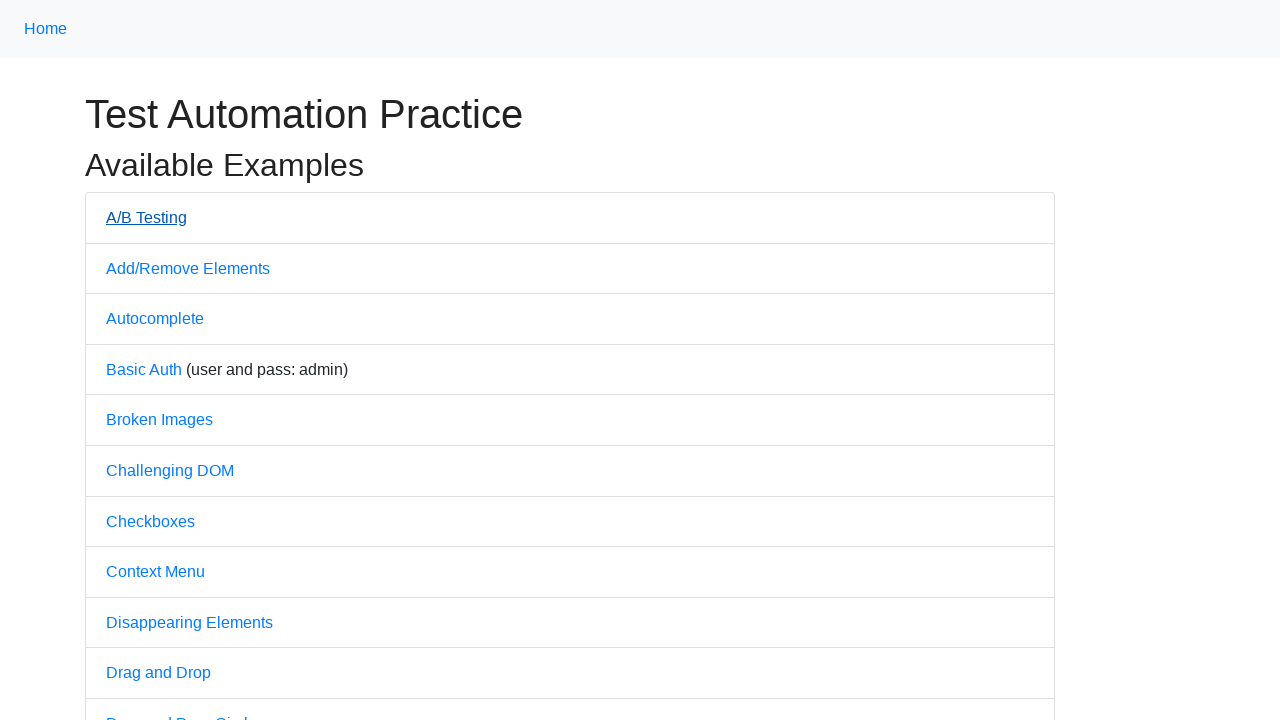

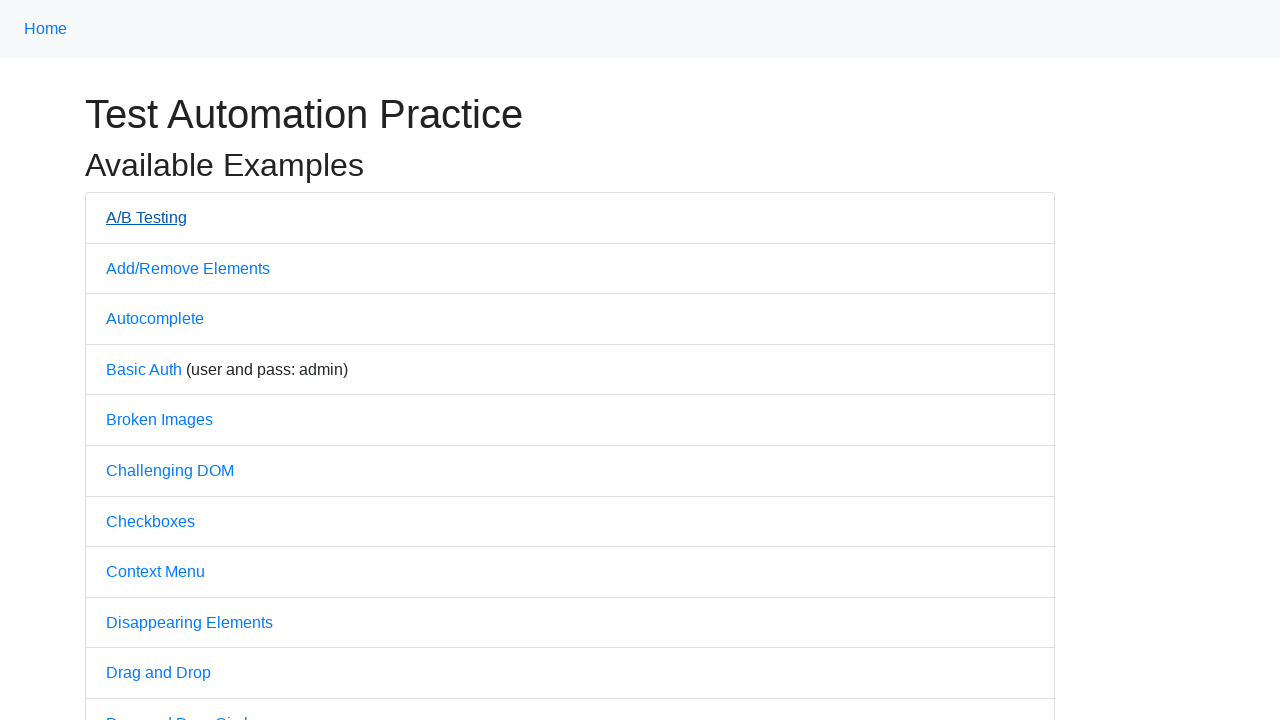